Tests checkbox interaction on a practice automation page by clicking a checkbox, verifying its state changes, clicking it again to uncheck, and counting total checkboxes on the page.

Starting URL: https://rahulshettyacademy.com/AutomationPractice/

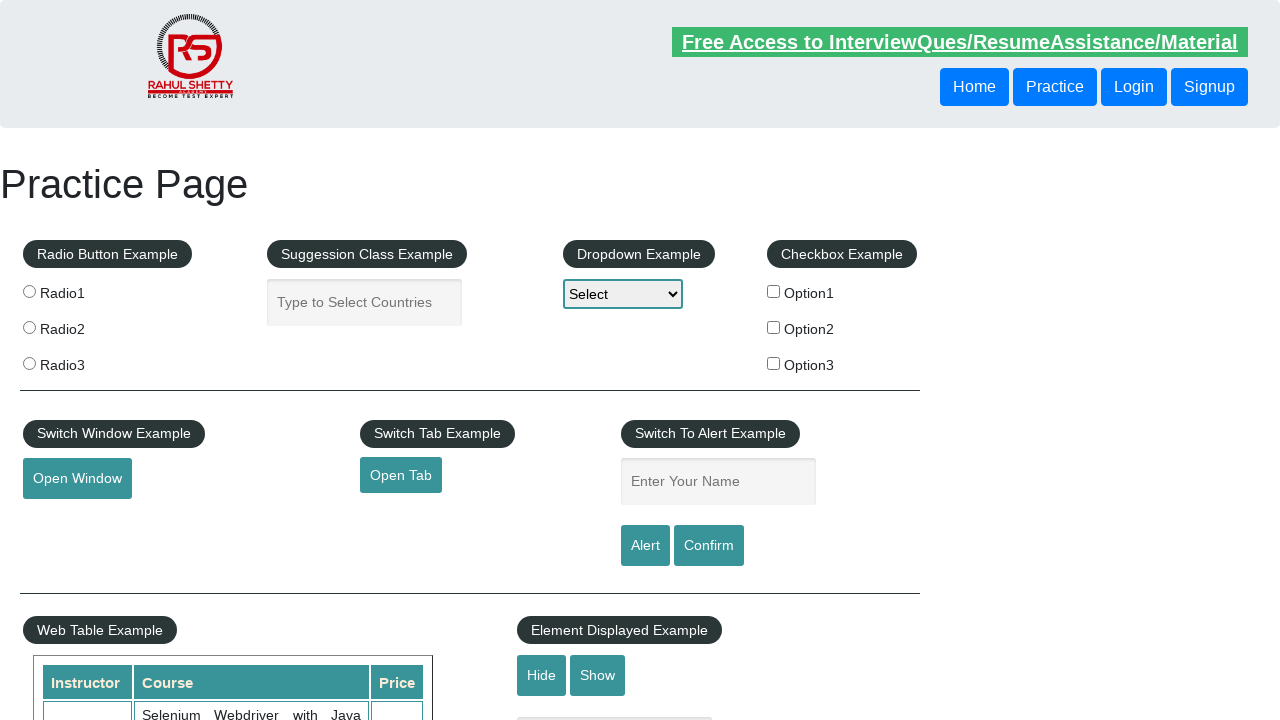

Checked initial state of checkbox #checkBoxOption1
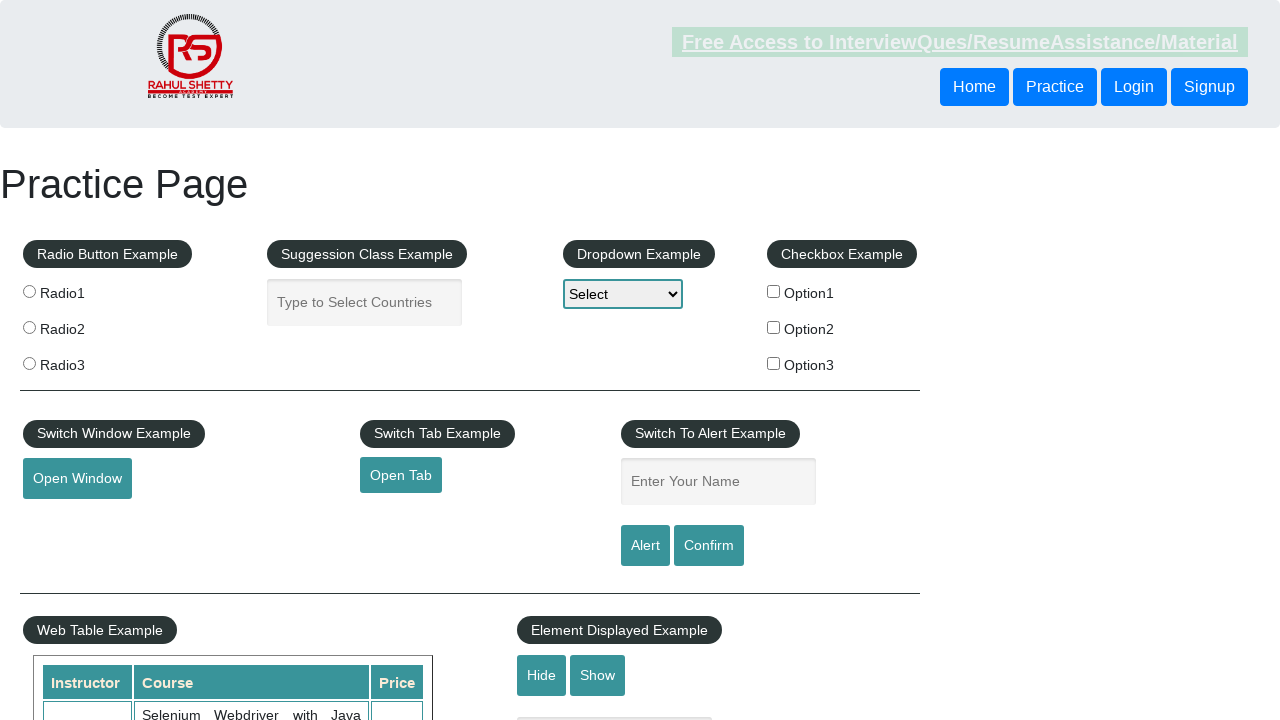

Clicked checkbox #checkBoxOption1 to select it at (774, 291) on #checkBoxOption1
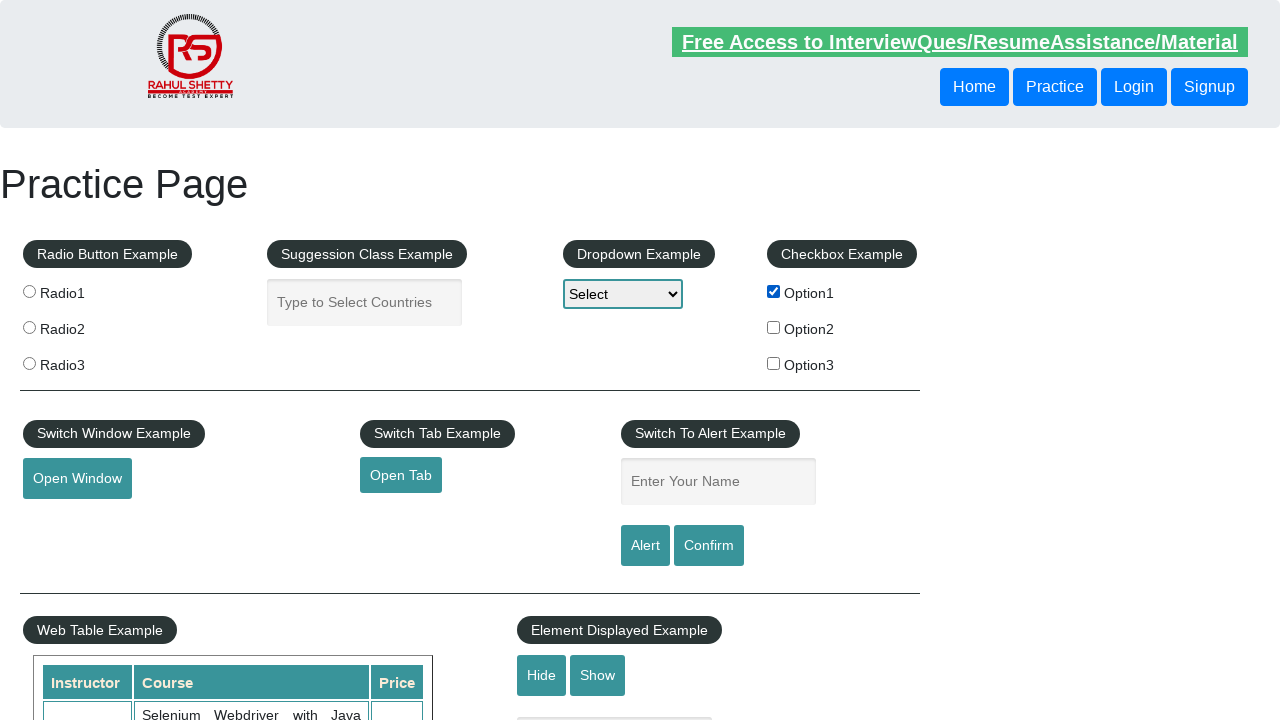

Verified checkbox #checkBoxOption1 is now selected
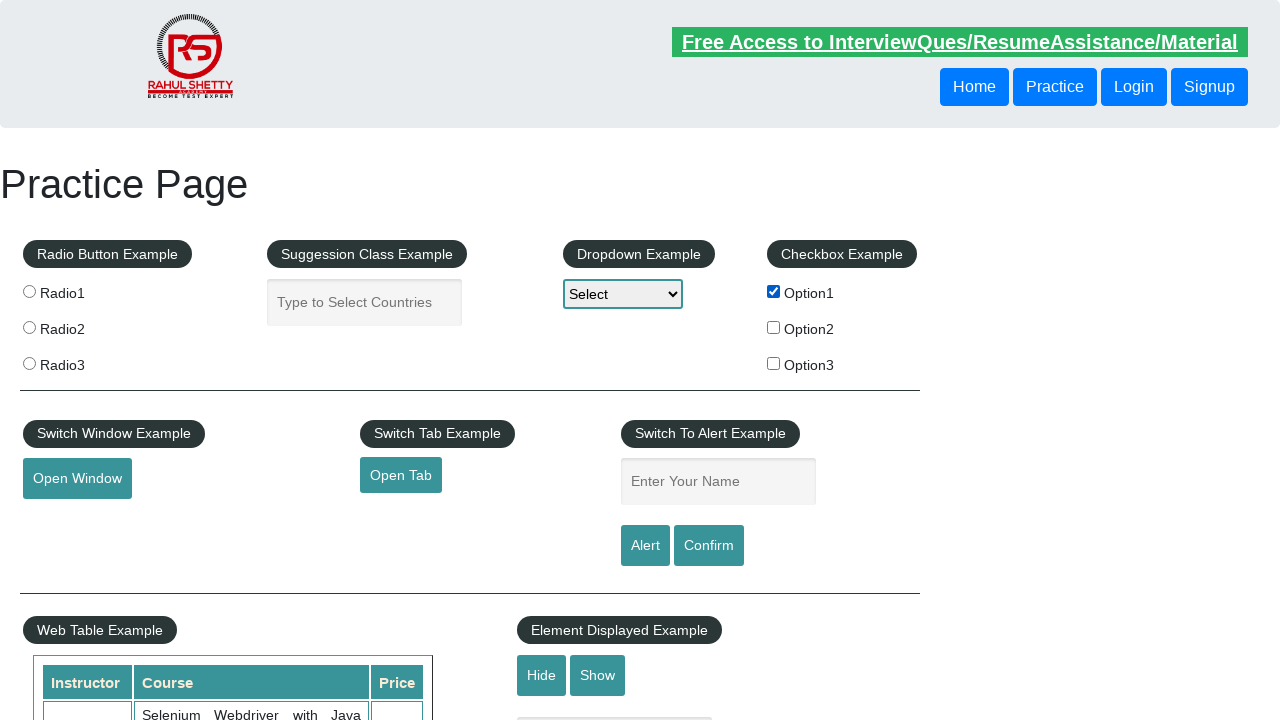

Waited 3 seconds
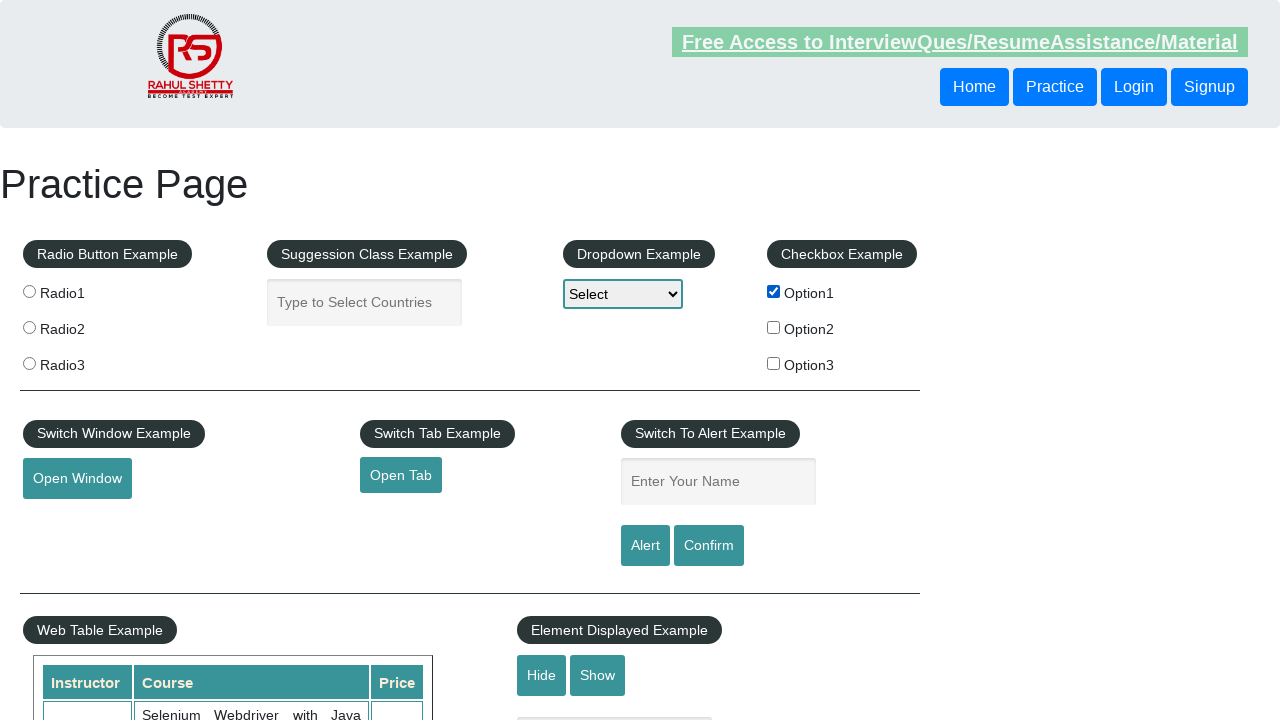

Clicked checkbox #checkBoxOption1 to uncheck it at (774, 291) on #checkBoxOption1
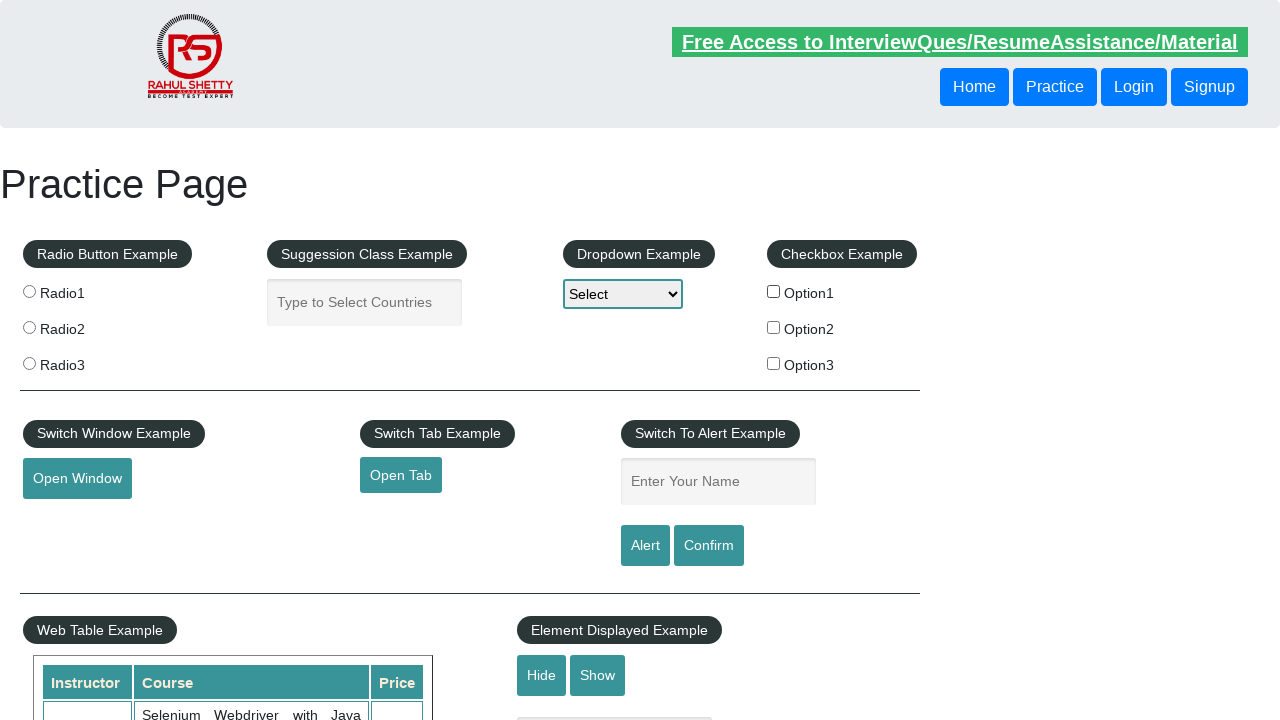

Counted total checkboxes on page: 3
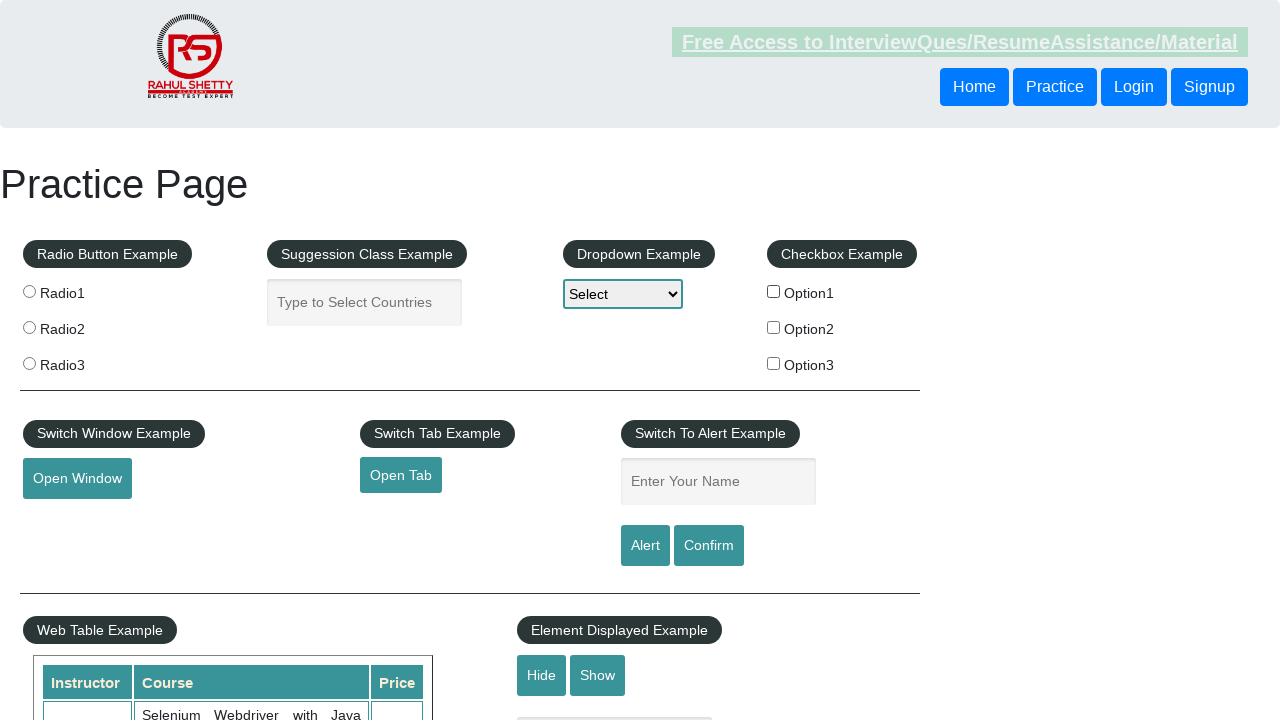

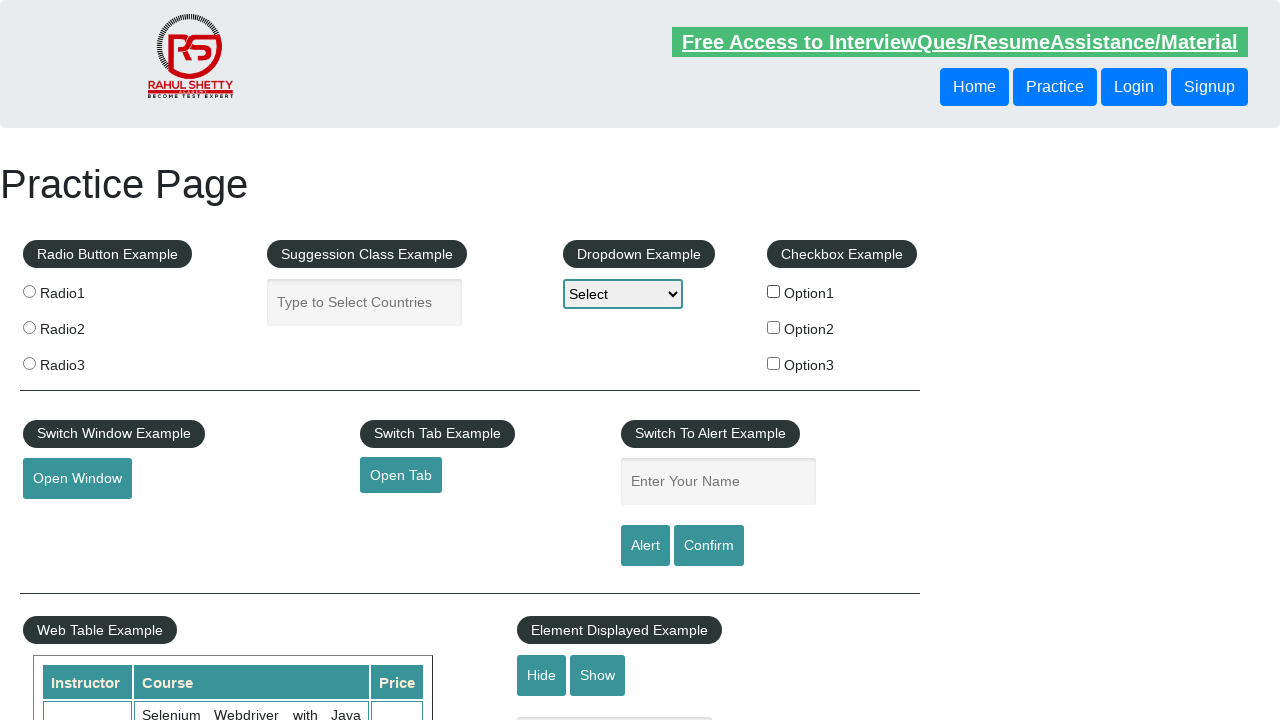